Tests a signup/registration form by filling in first name, last name, and email fields, then submitting the form

Starting URL: https://secure-retreat-92358.herokuapp.com/

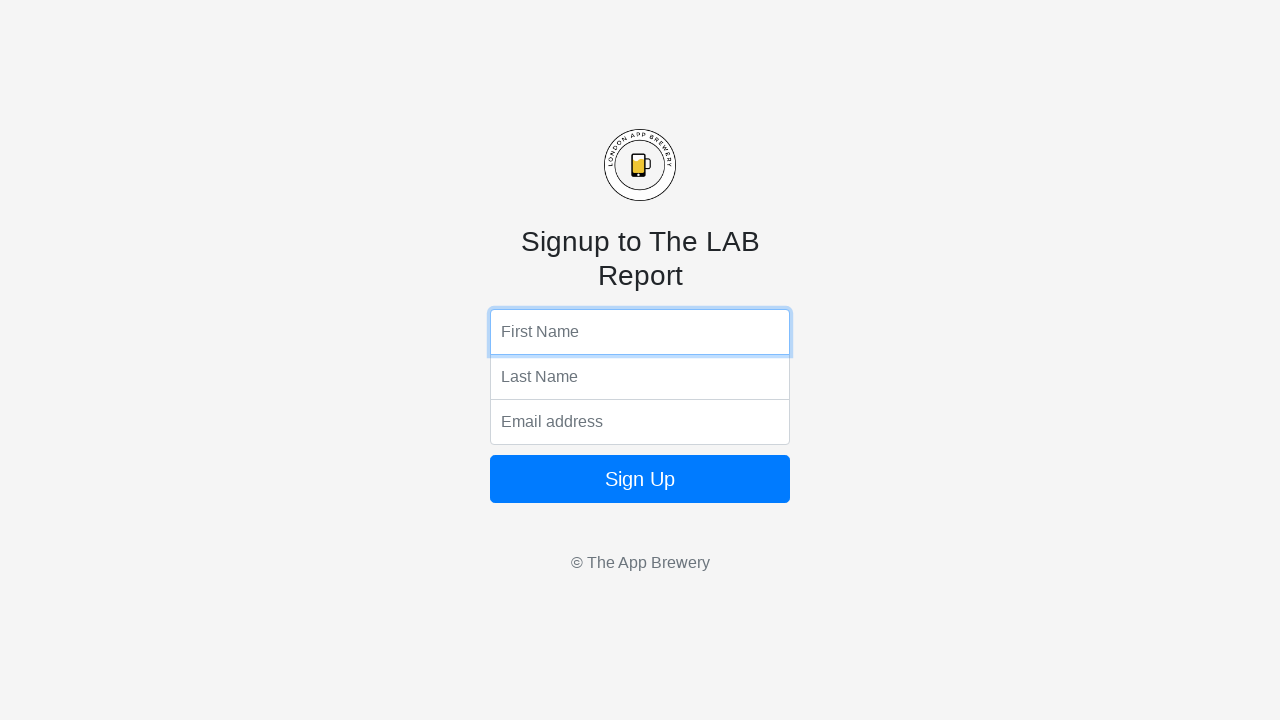

Filled first name field with 'Marcus' on input[name='fName']
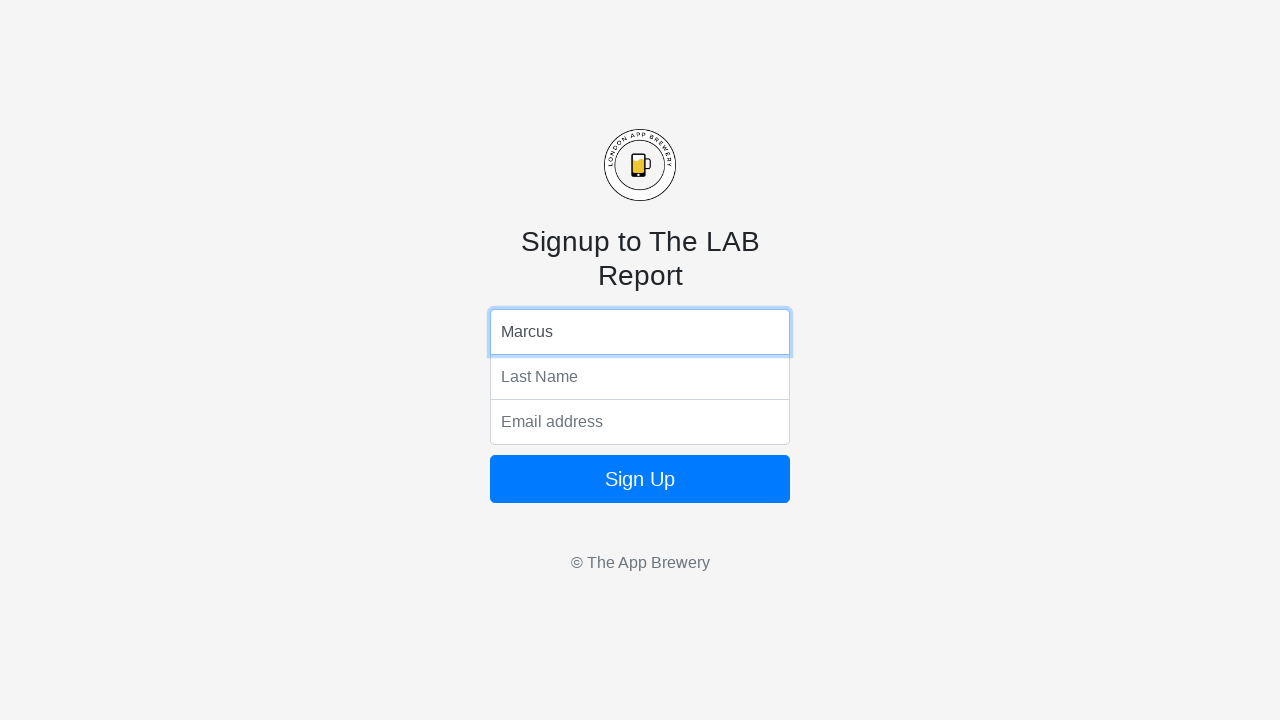

Filled last name field with 'Rodriguez' on input[name='lName']
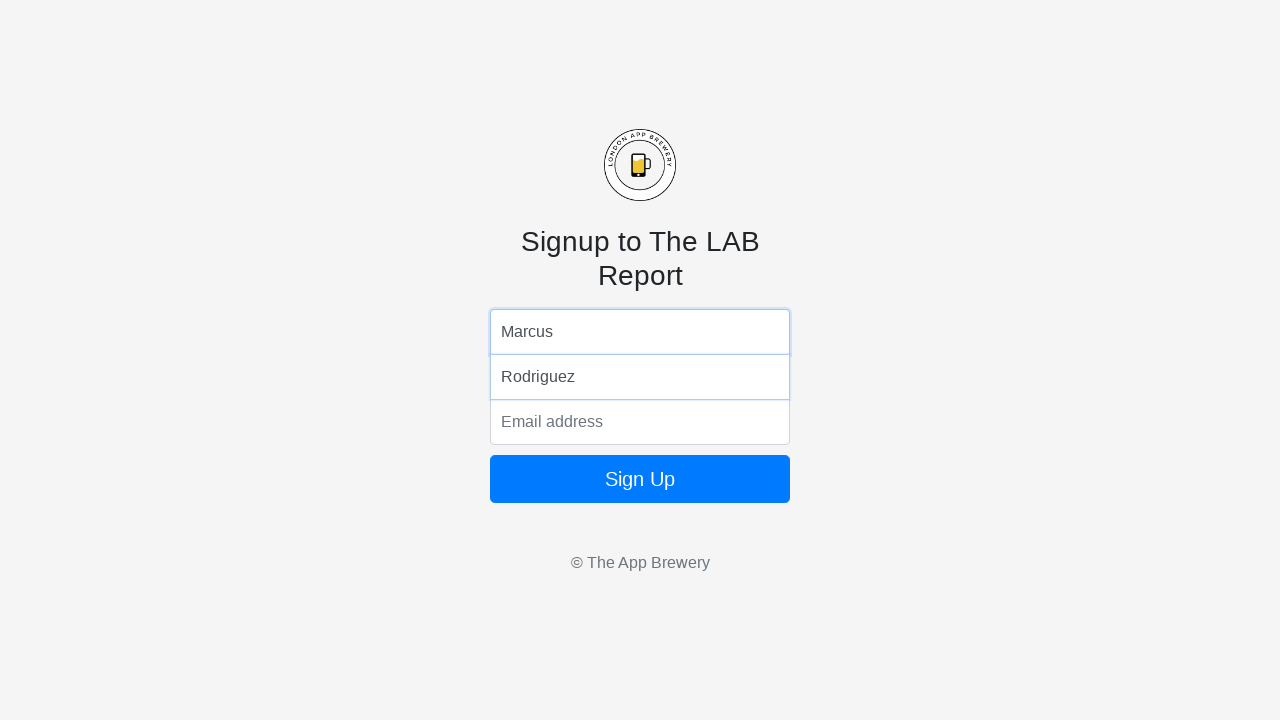

Filled email field with 'marcus.rodriguez@example.com' on input[name='email']
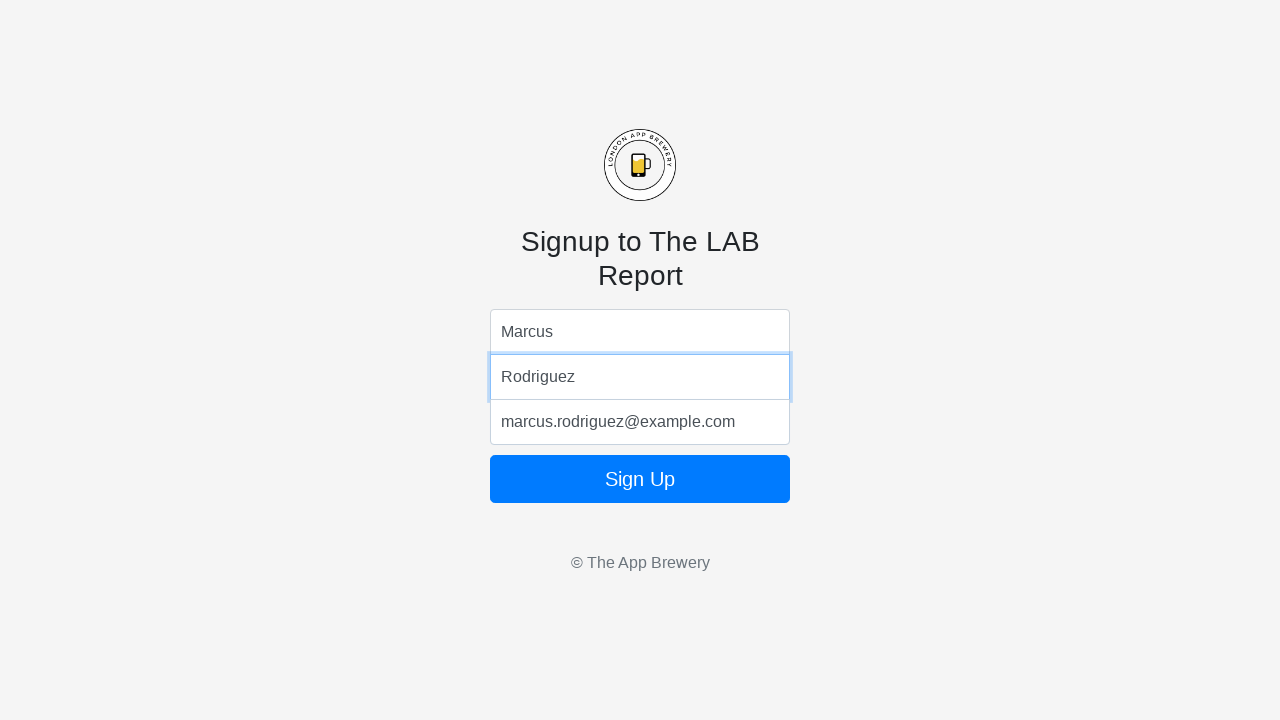

Clicked submit button to register form at (640, 479) on .btn-block
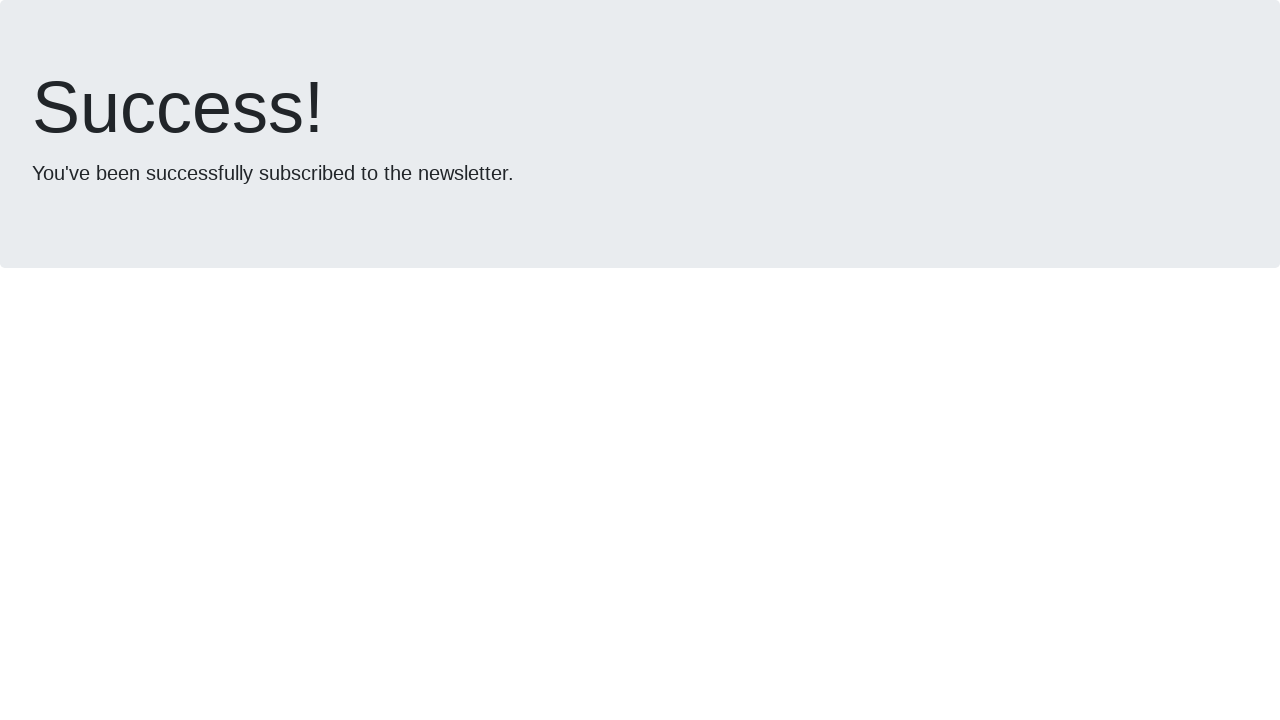

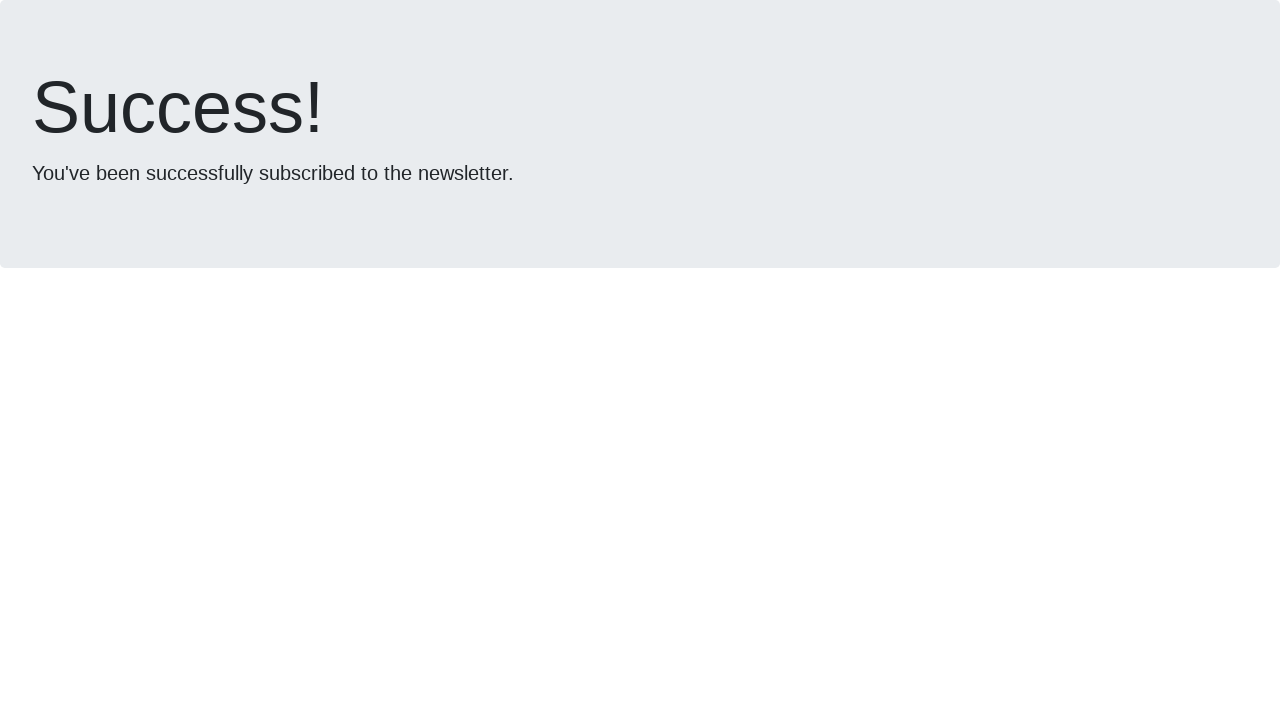